Tests hover functionality by moving the mouse over the first avatar image and verifying that the hidden caption (additional user information) becomes visible.

Starting URL: http://the-internet.herokuapp.com/hovers

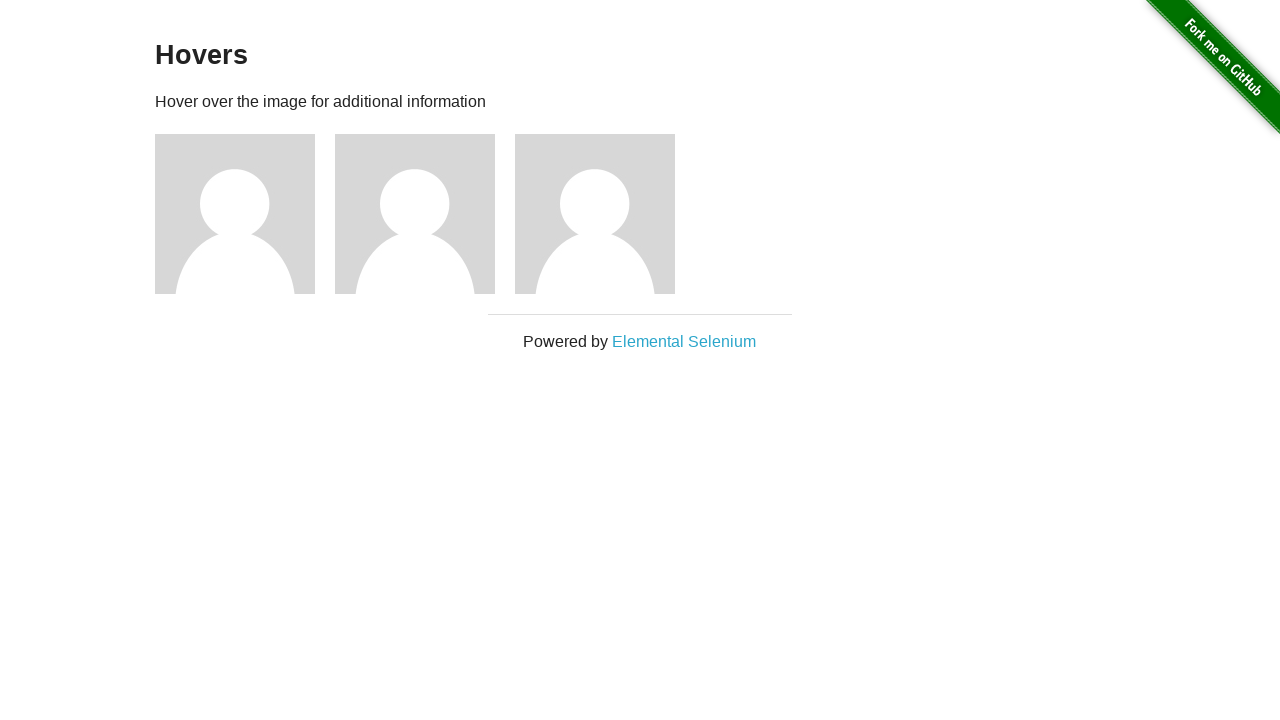

Located first avatar figure element
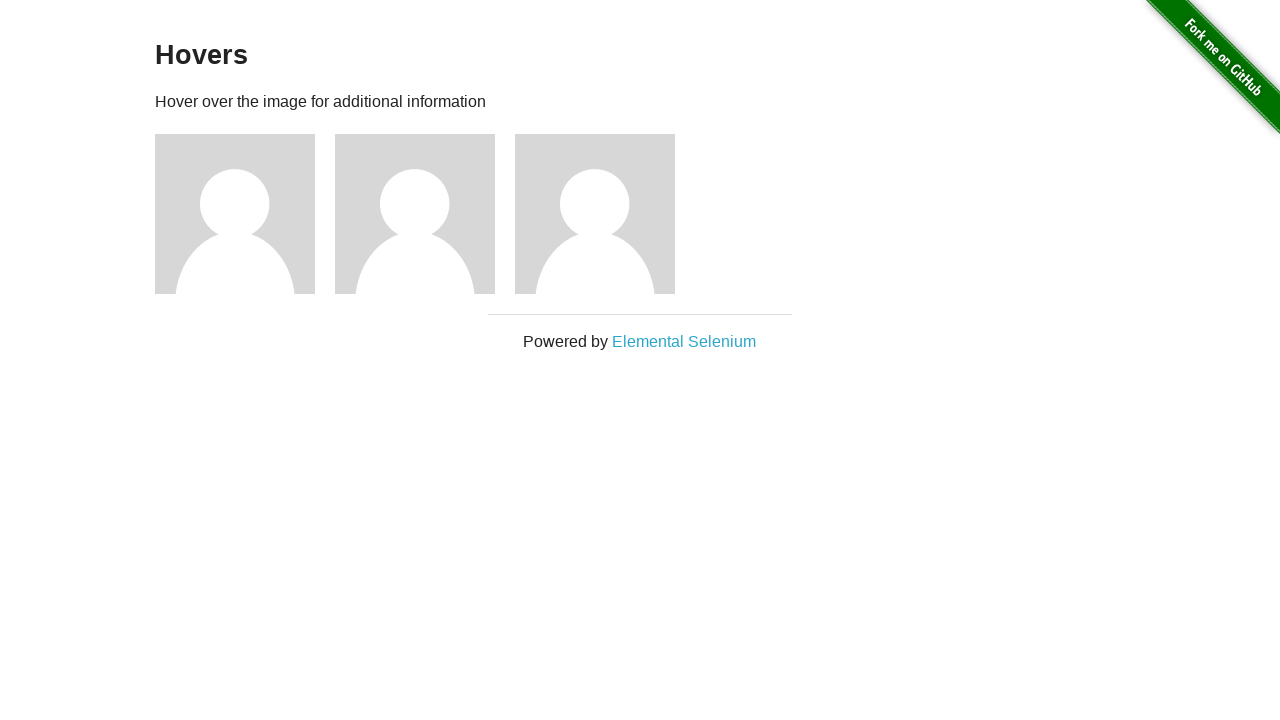

Hovered over first avatar image at (245, 214) on .figure >> nth=0
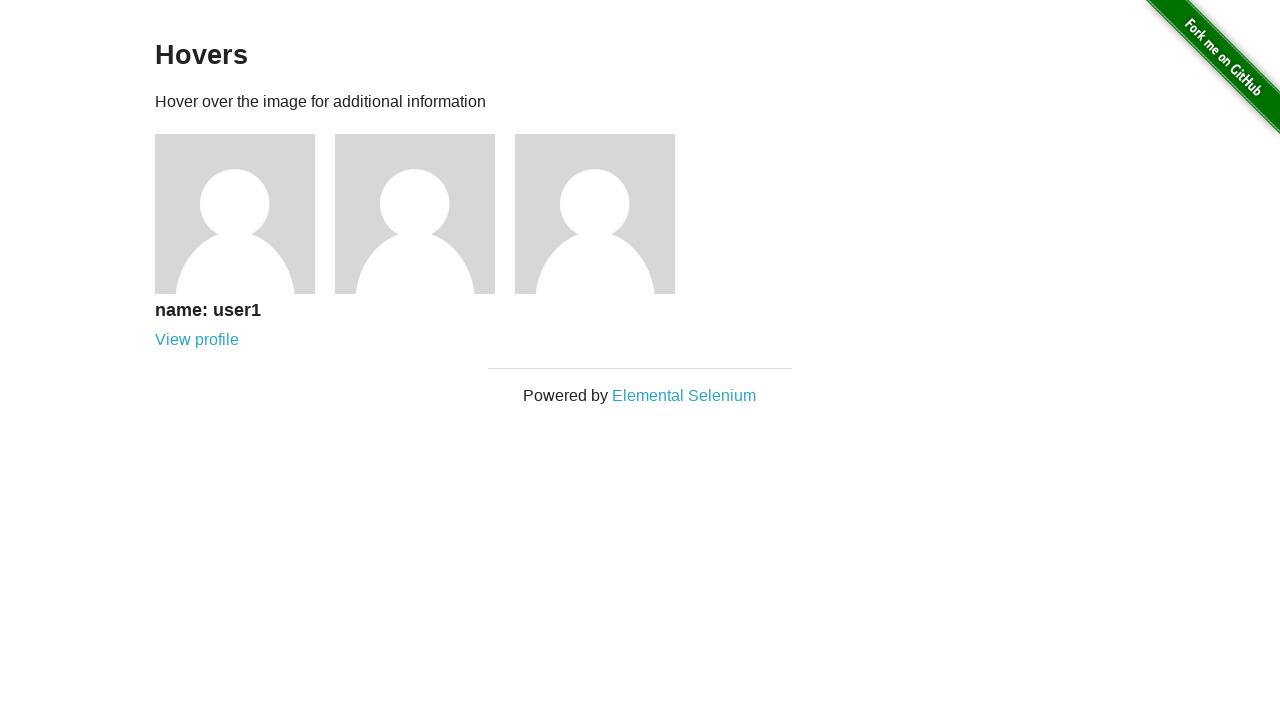

Located caption element
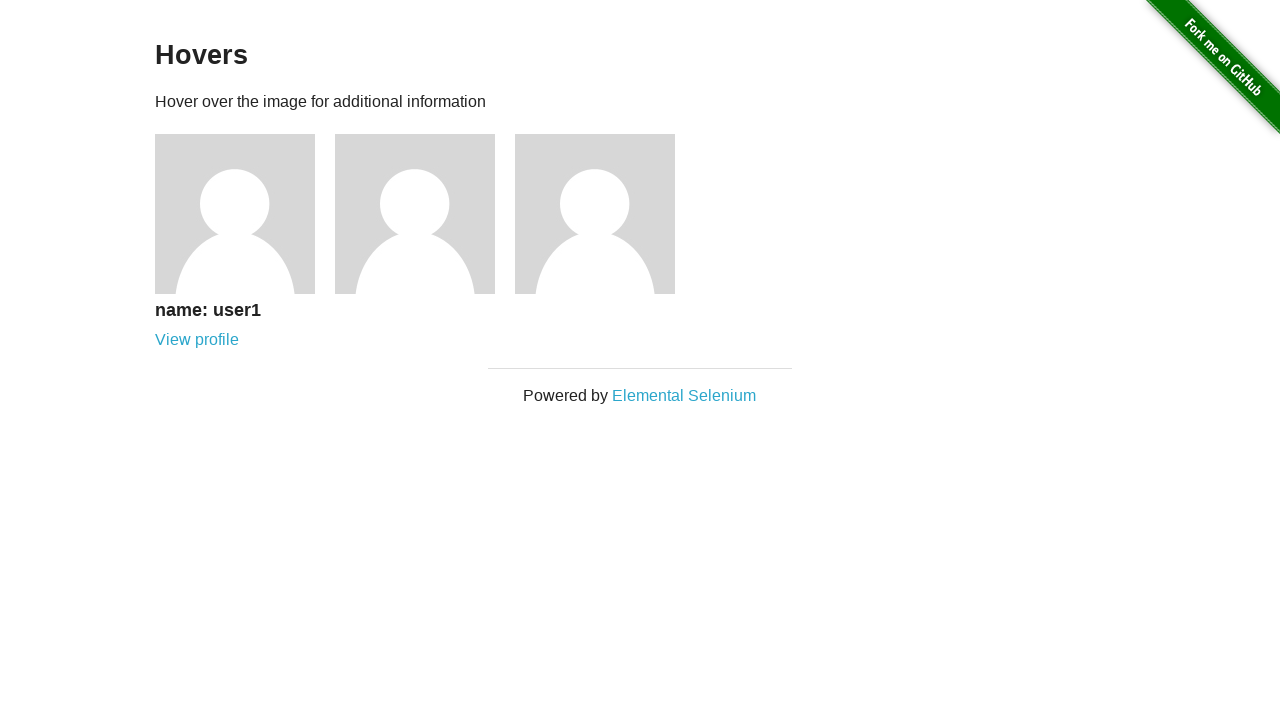

Verified that caption is now visible after hover
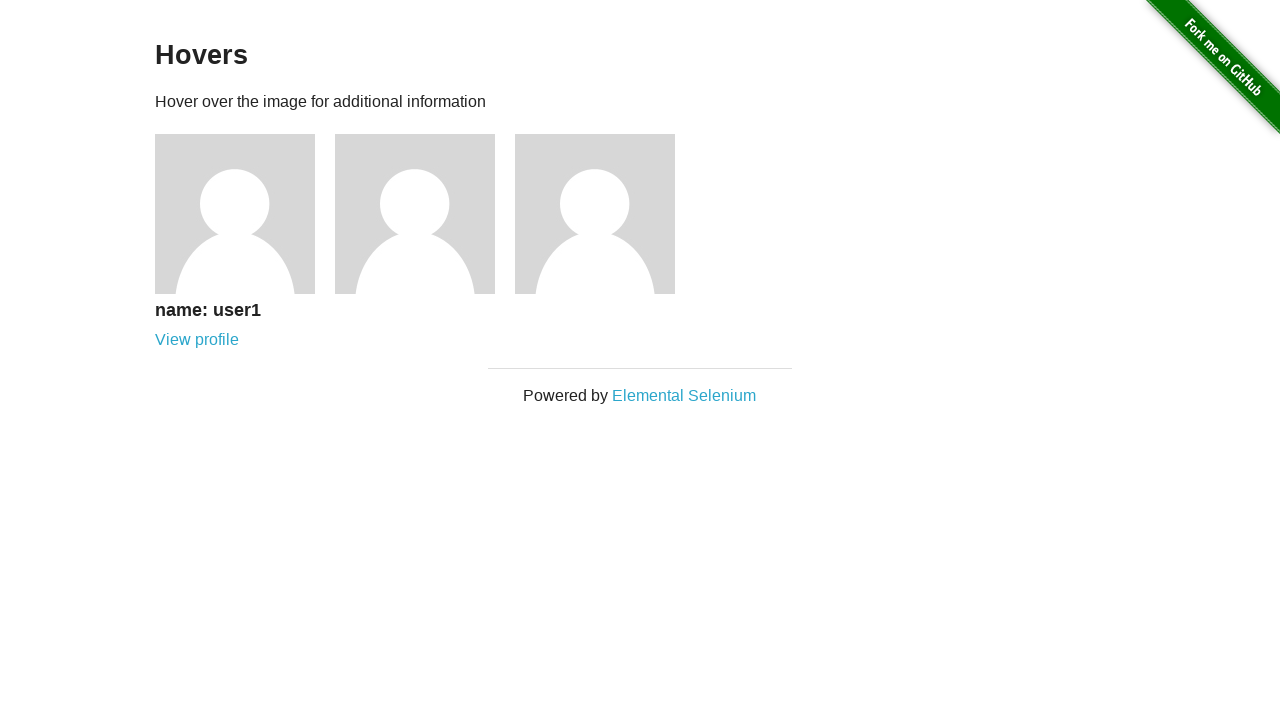

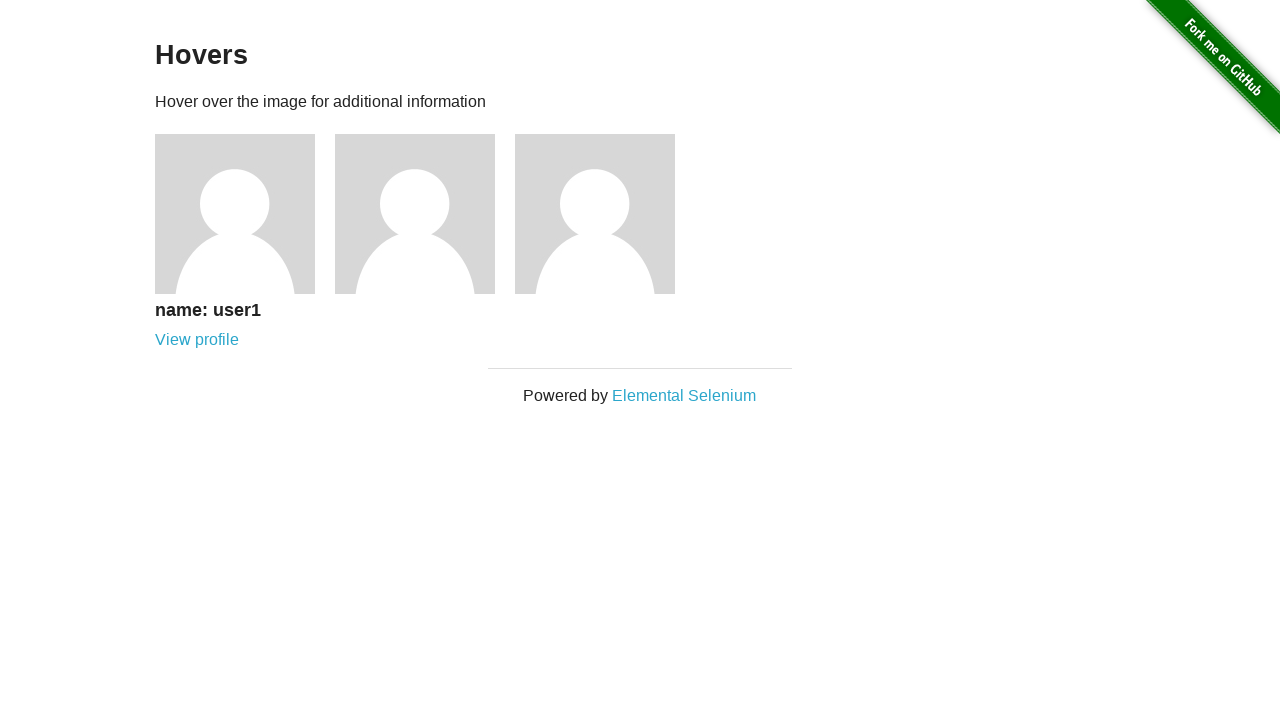